Opens the SpiceJet airline website homepage and verifies it loads successfully.

Starting URL: https://www.spicejet.com/

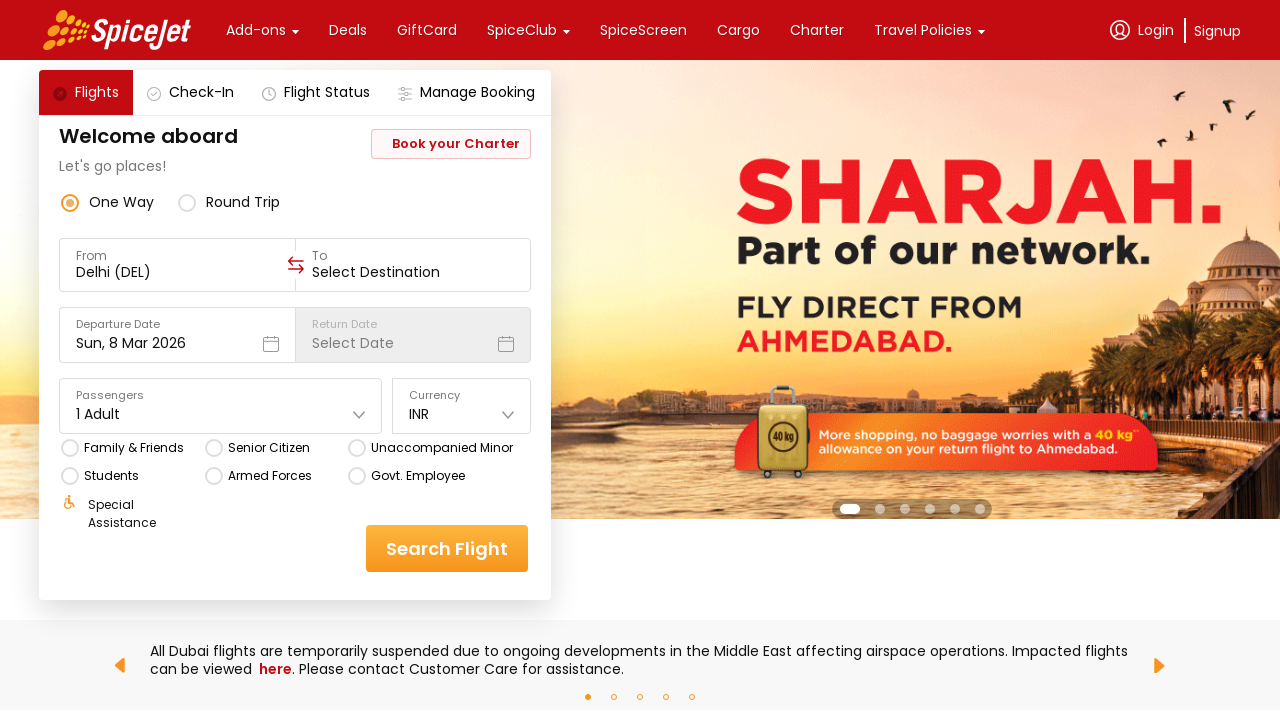

Page DOM content loaded
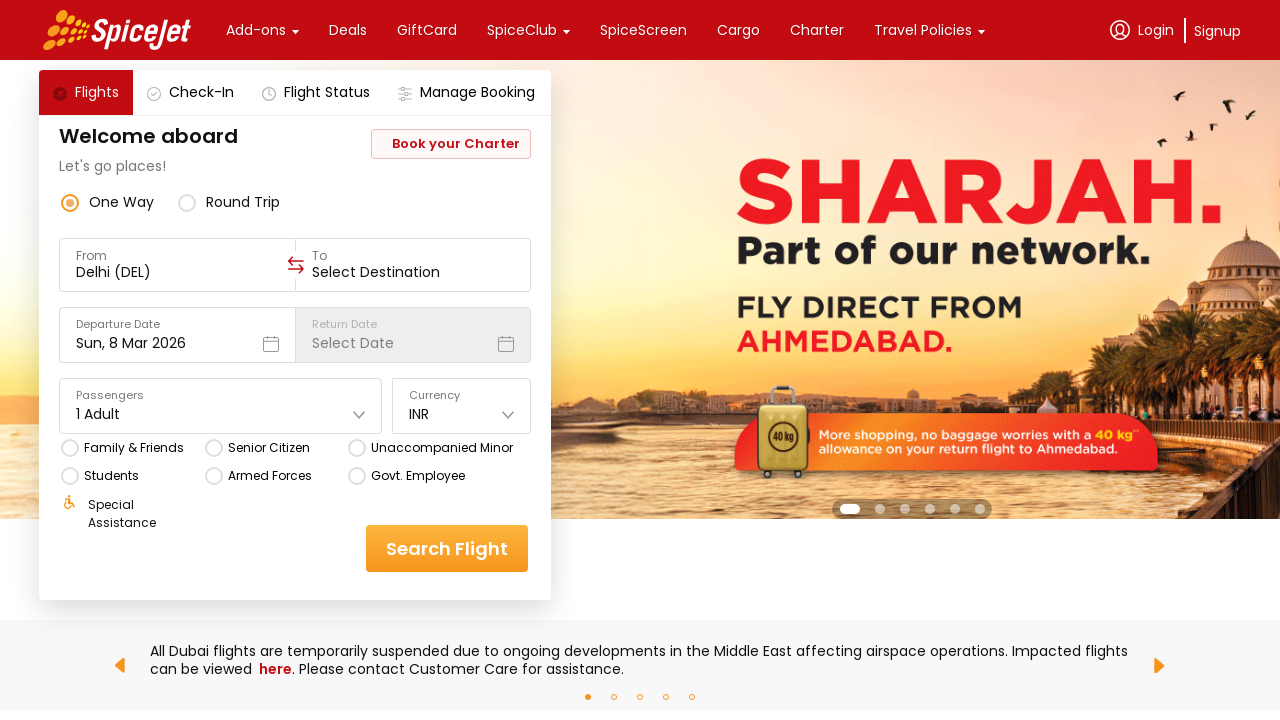

SpiceJet homepage body element is visible
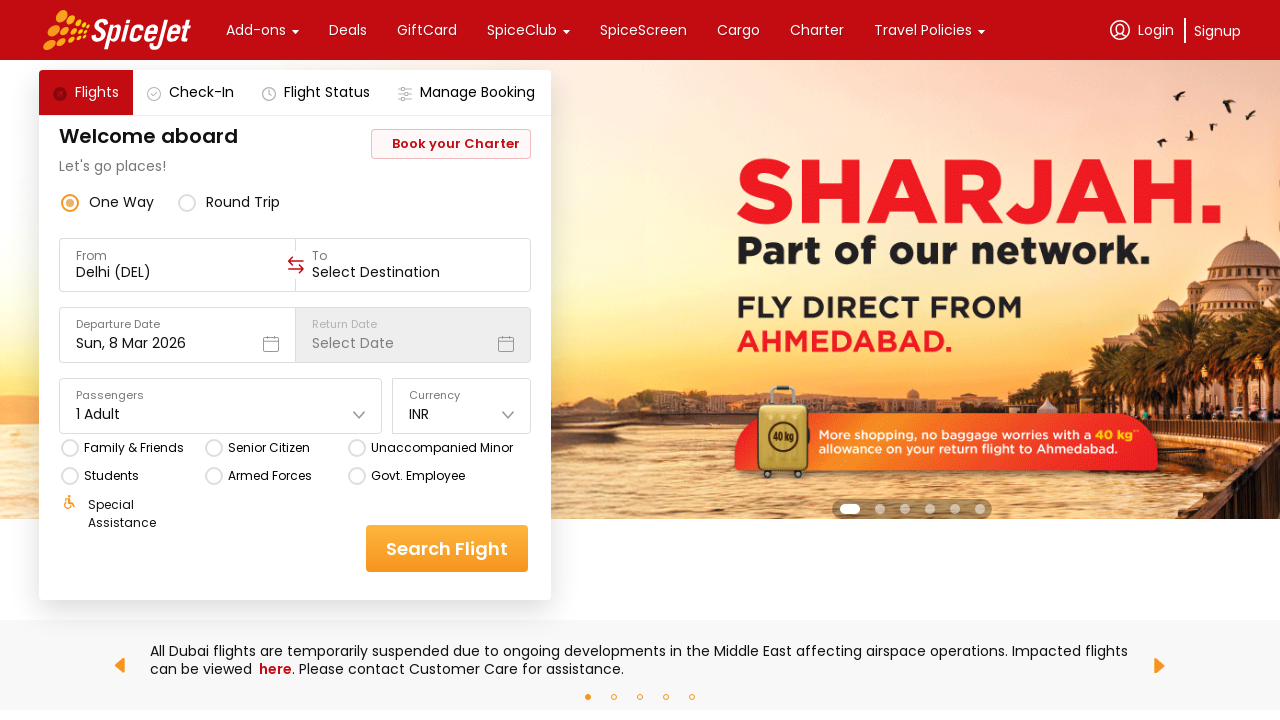

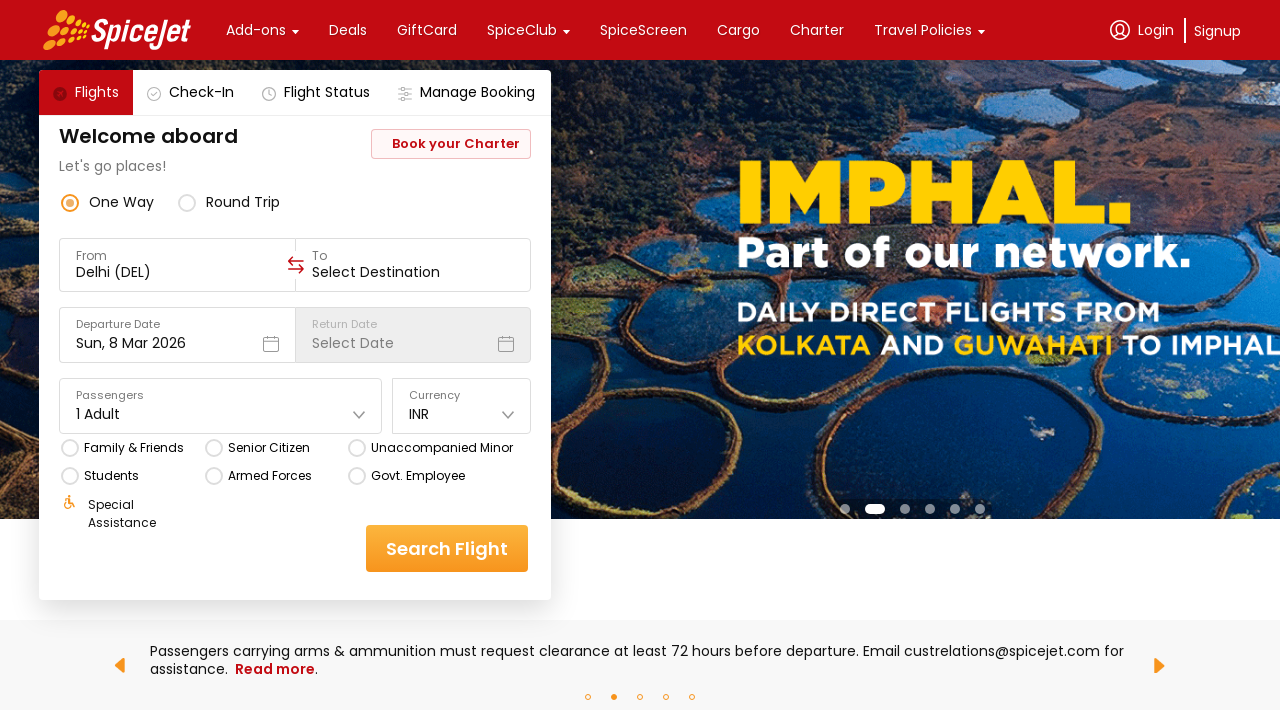